Tests the contact form functionality by clicking Contact link, filling in email, name, and message, then submitting.

Starting URL: https://www.demoblaze.com

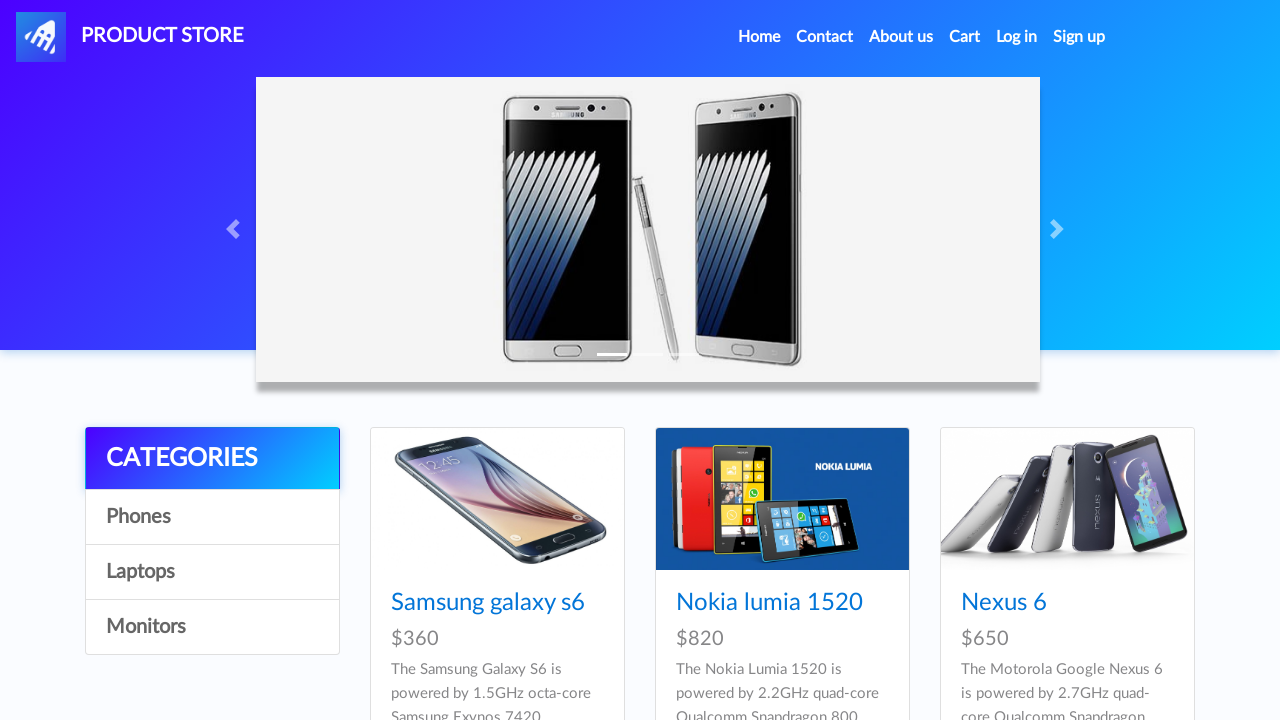

Clicked Contact link to open contact modal at (825, 37) on a[data-target='#exampleModal']
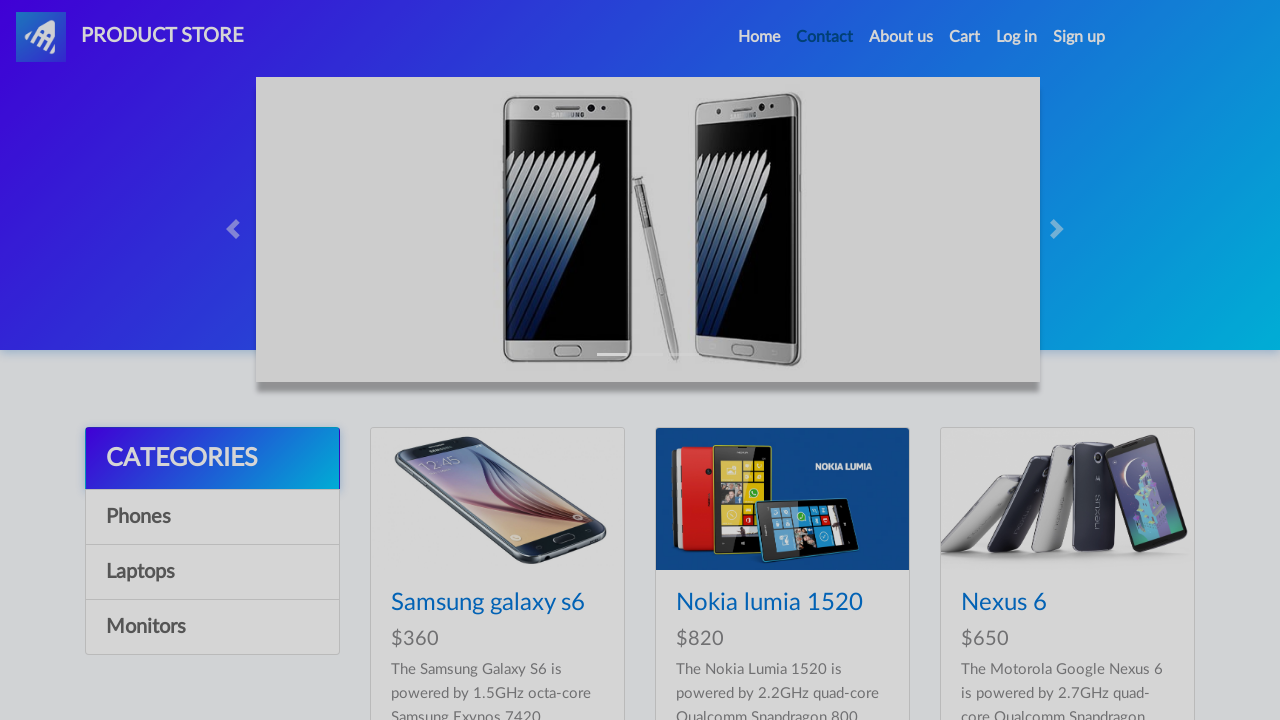

Contact modal appeared and is visible
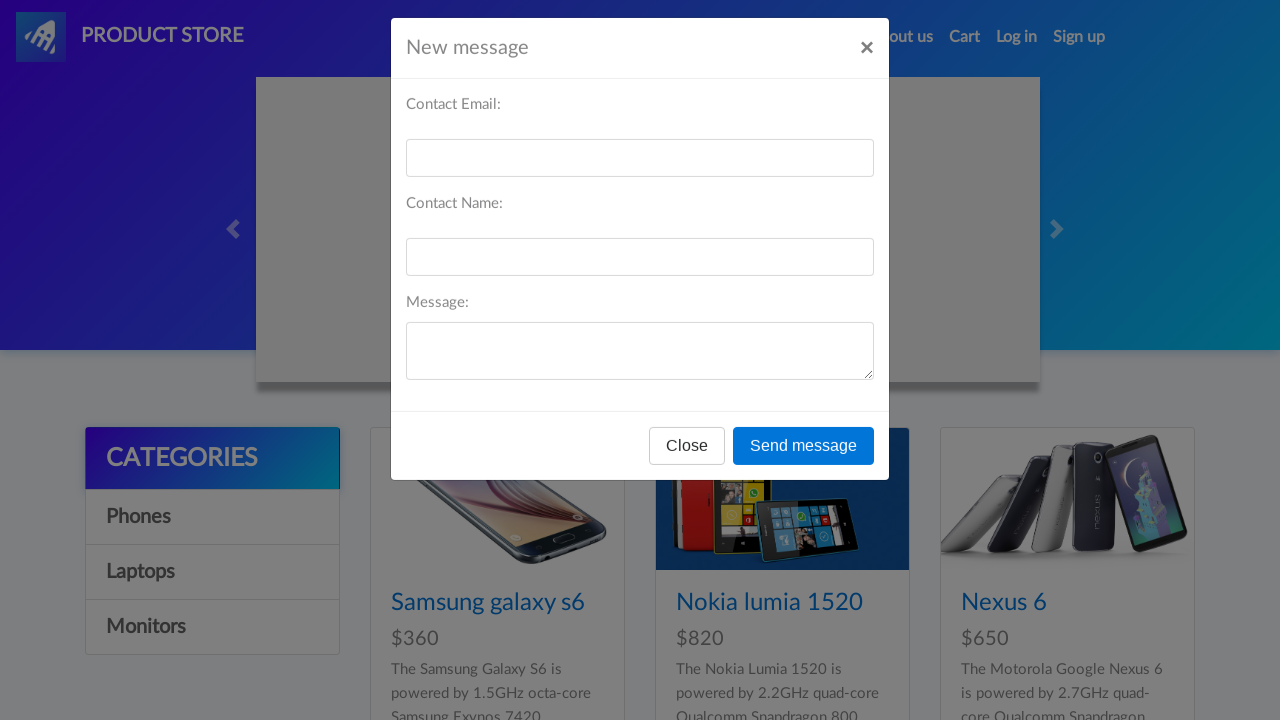

Filled email field with 'contact_test@example.com' on #recipient-email
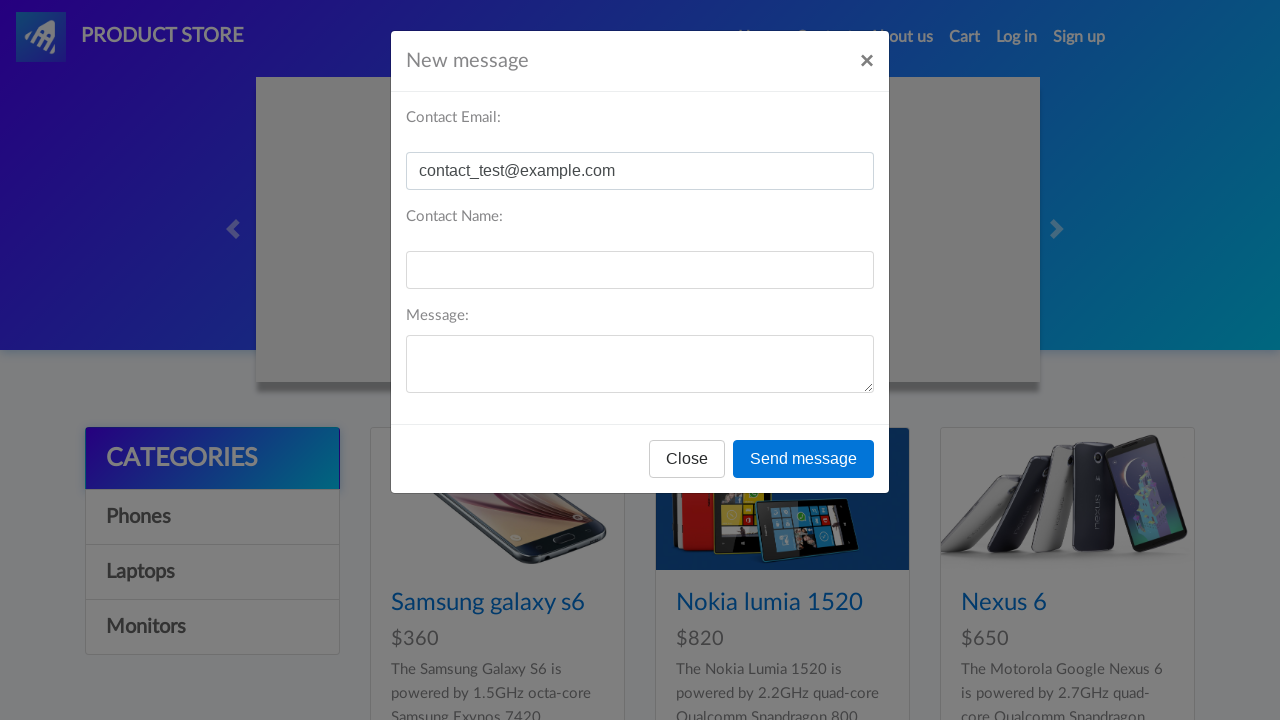

Filled name field with 'Contact Test User' on #recipient-name
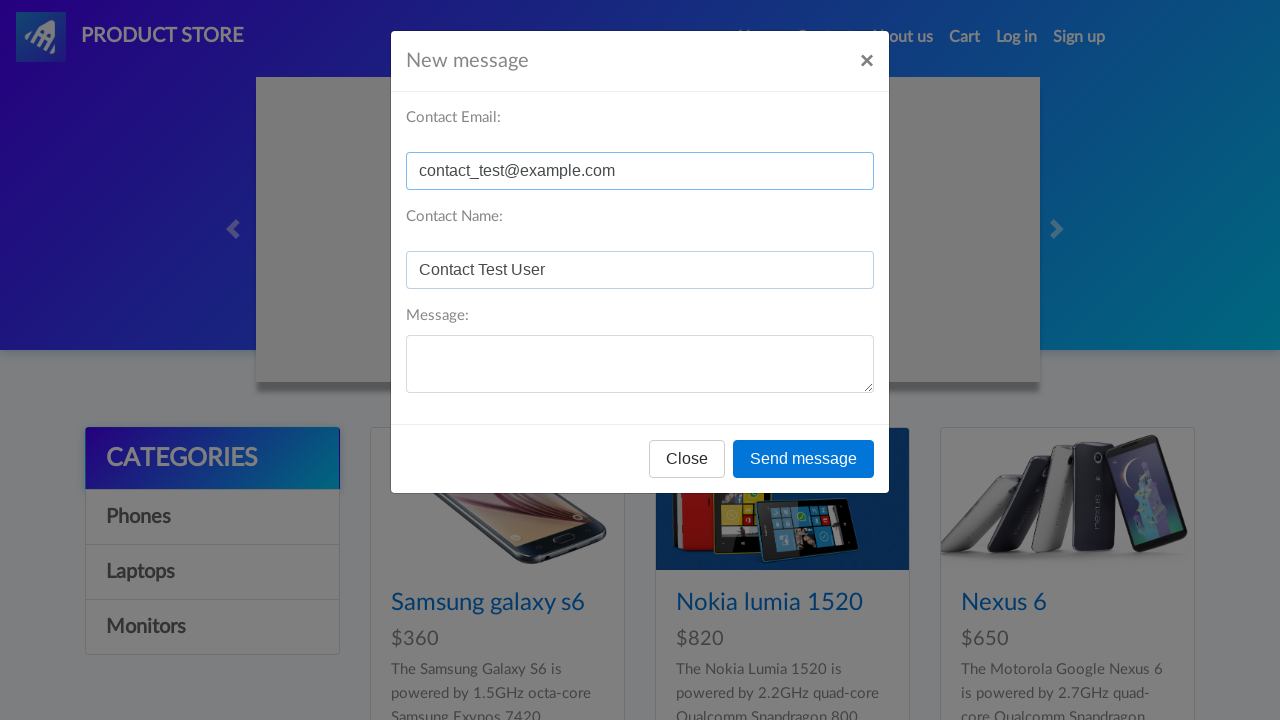

Filled message field with test message on #message-text
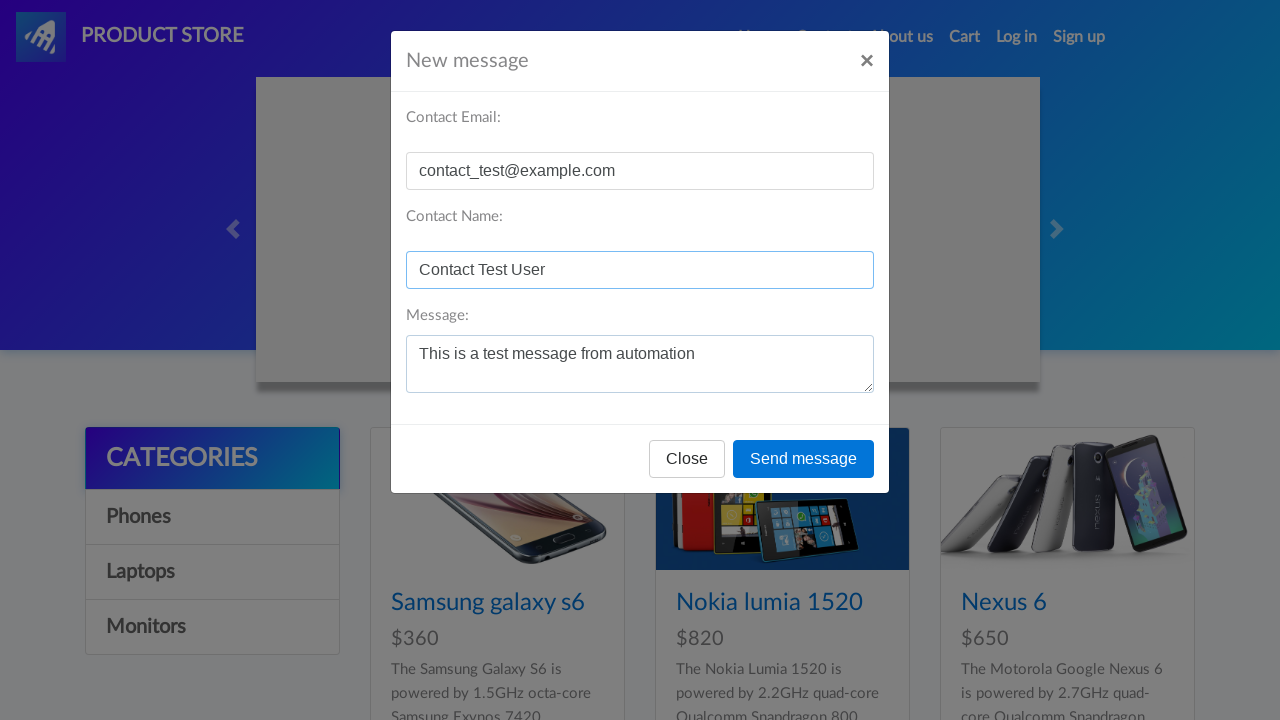

Set up dialog handler to accept alerts
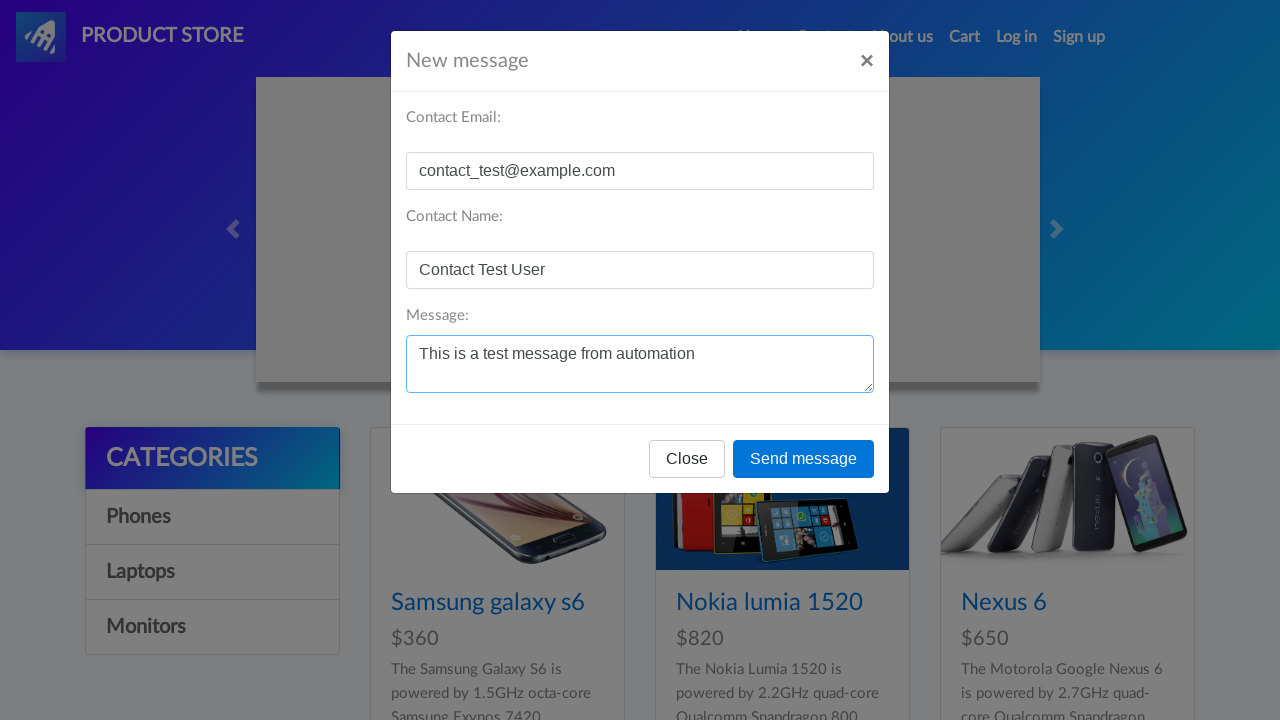

Clicked 'Send message' button to submit contact form at (804, 459) on button:has-text('Send message')
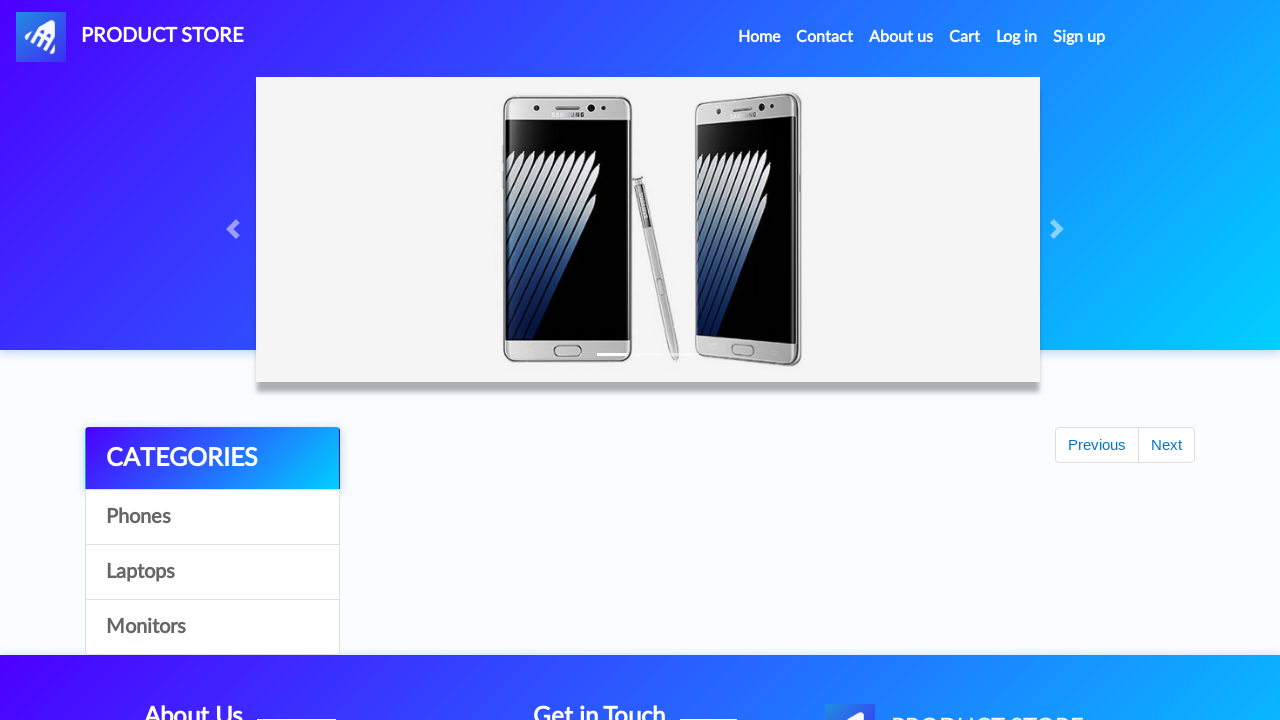

Waited for alert to be processed
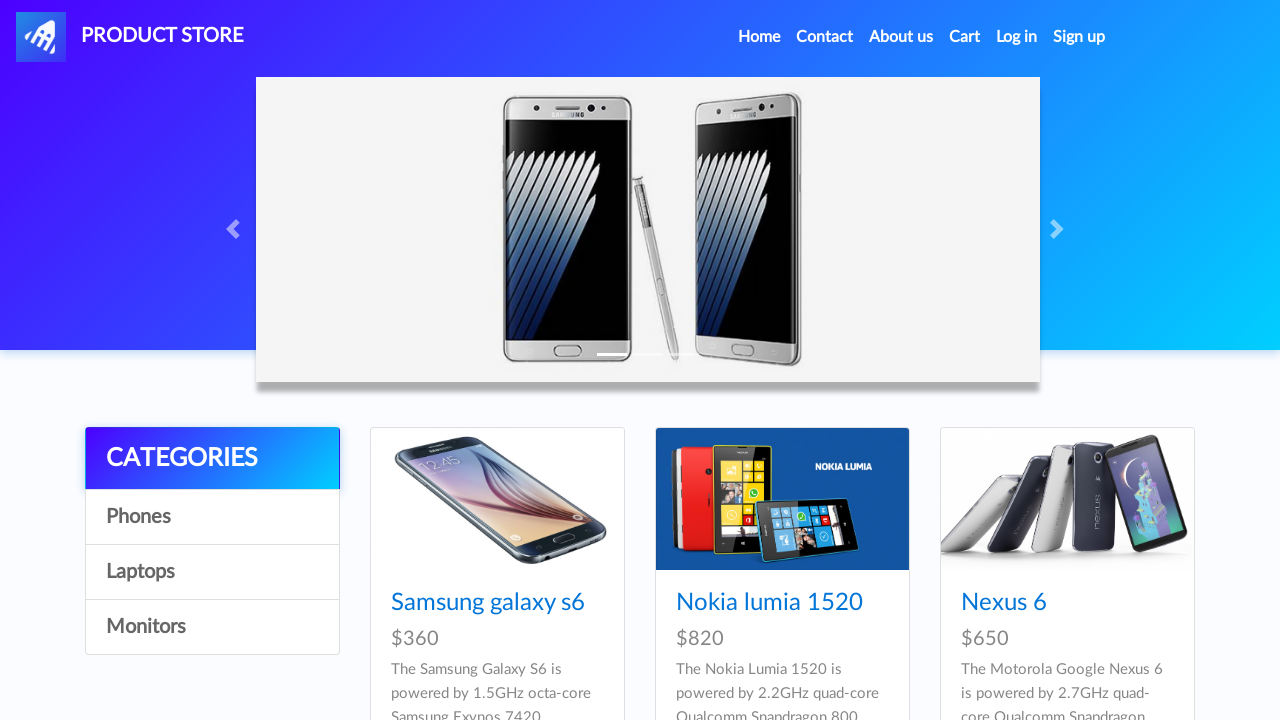

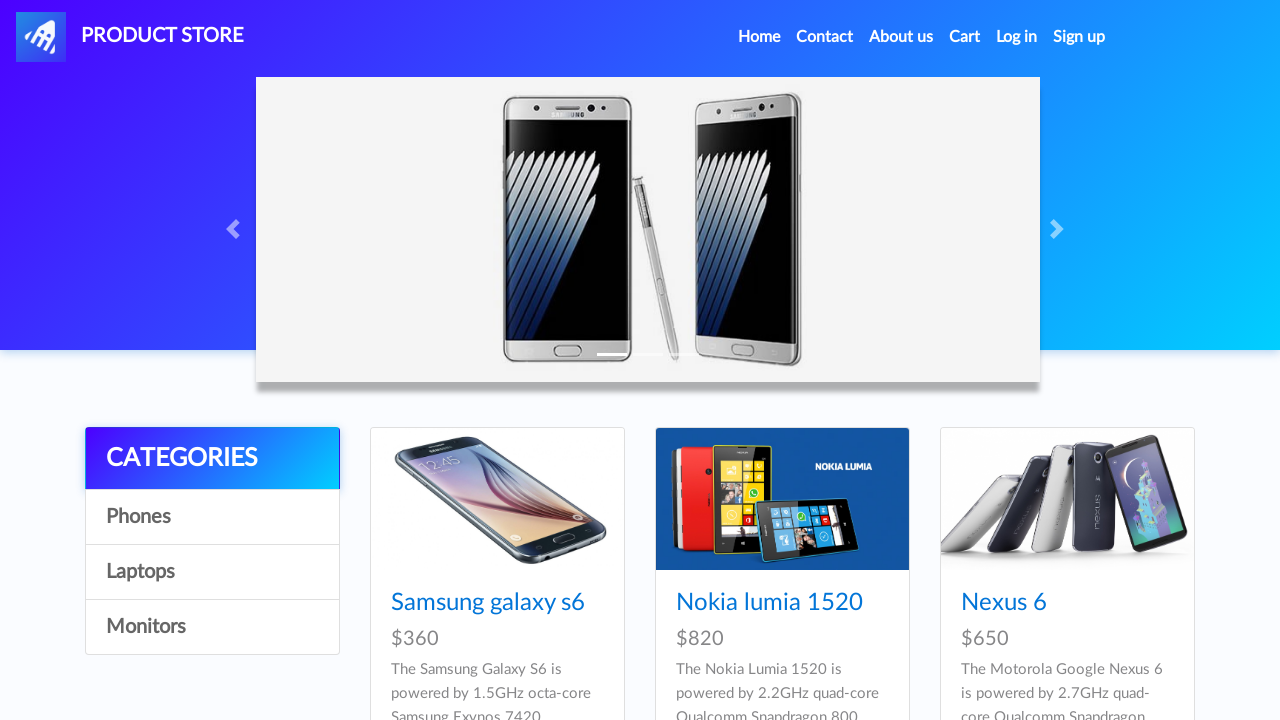